Tests registration form validation by submitting without first name and verifying the appropriate error message is displayed

Starting URL: https://parabank.parasoft.com/parabank/index.htm

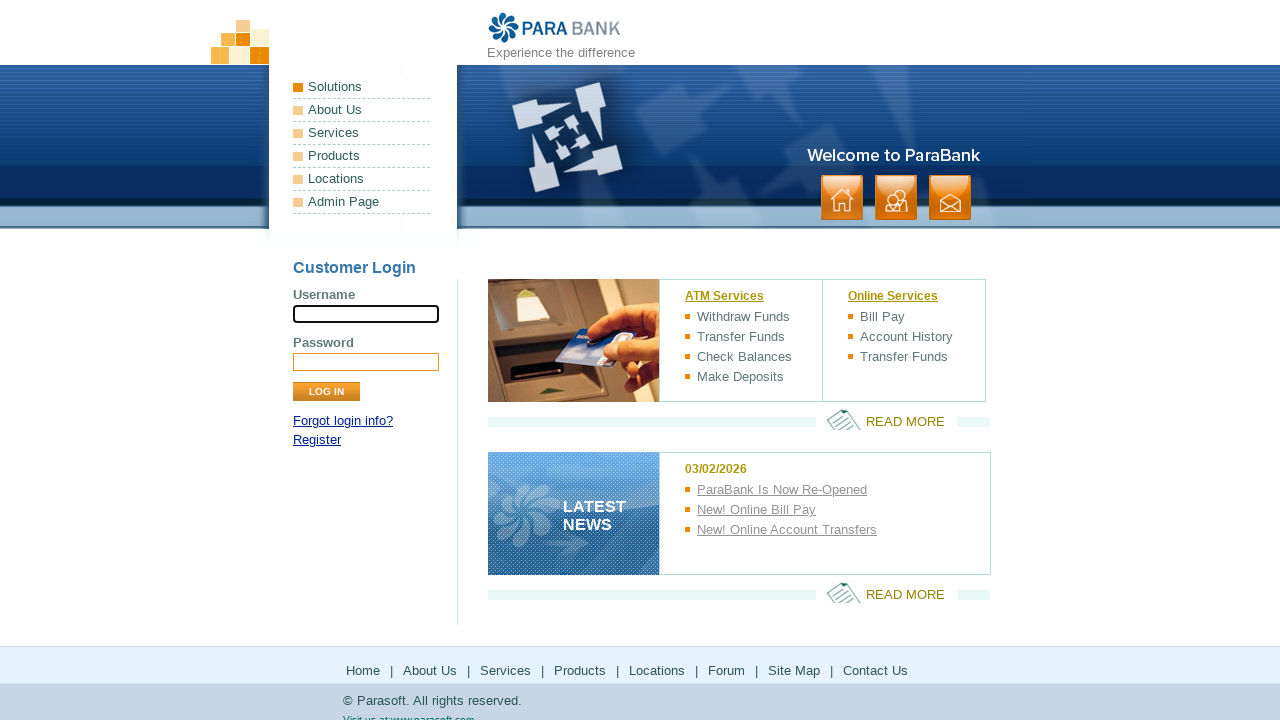

Clicked Register button to navigate to registration form at (317, 440) on a[href*='register']
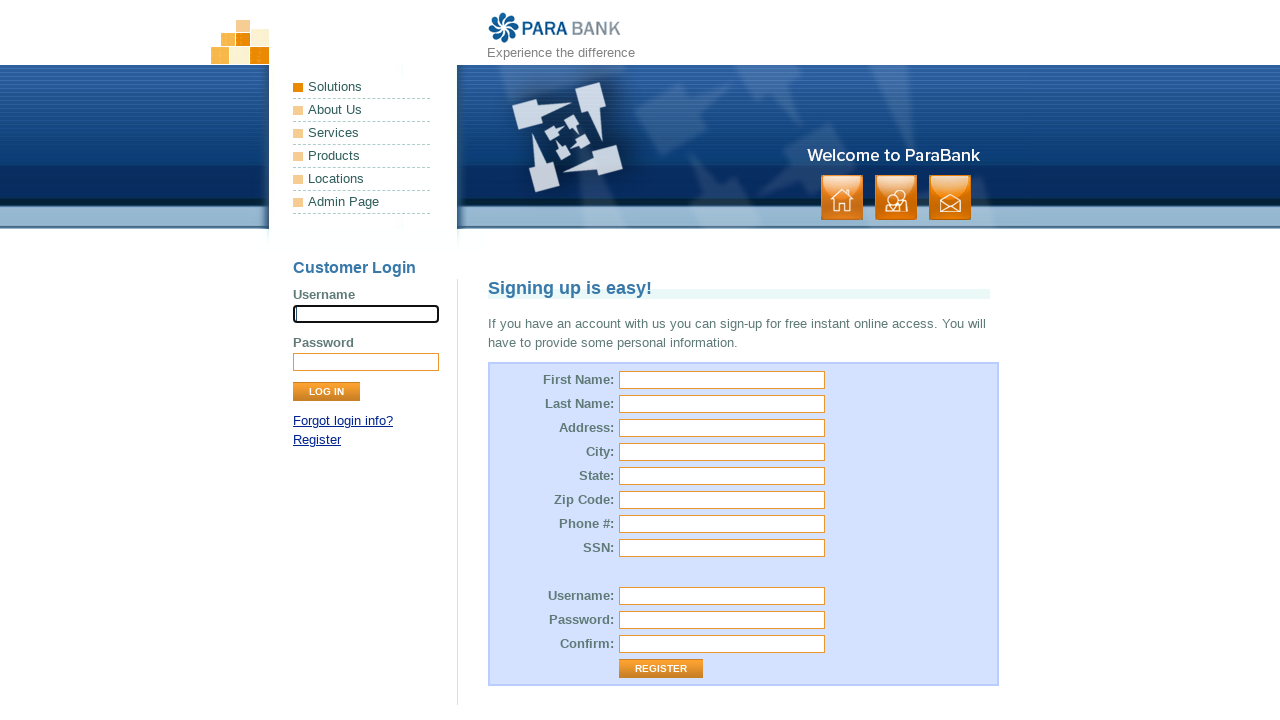

Filled Last Name field with 'Johnson' on input[id='customer.lastName']
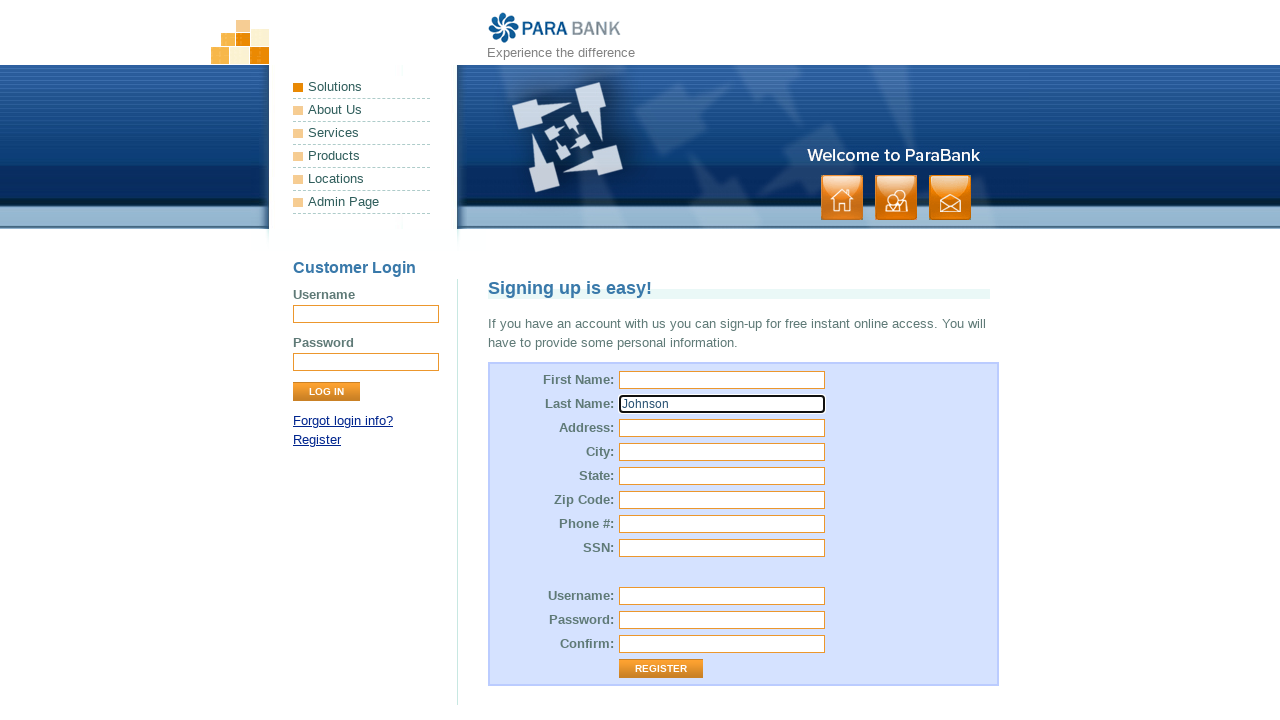

Filled Street Address field with '456 Oak Avenue' on input[id='customer.address.street']
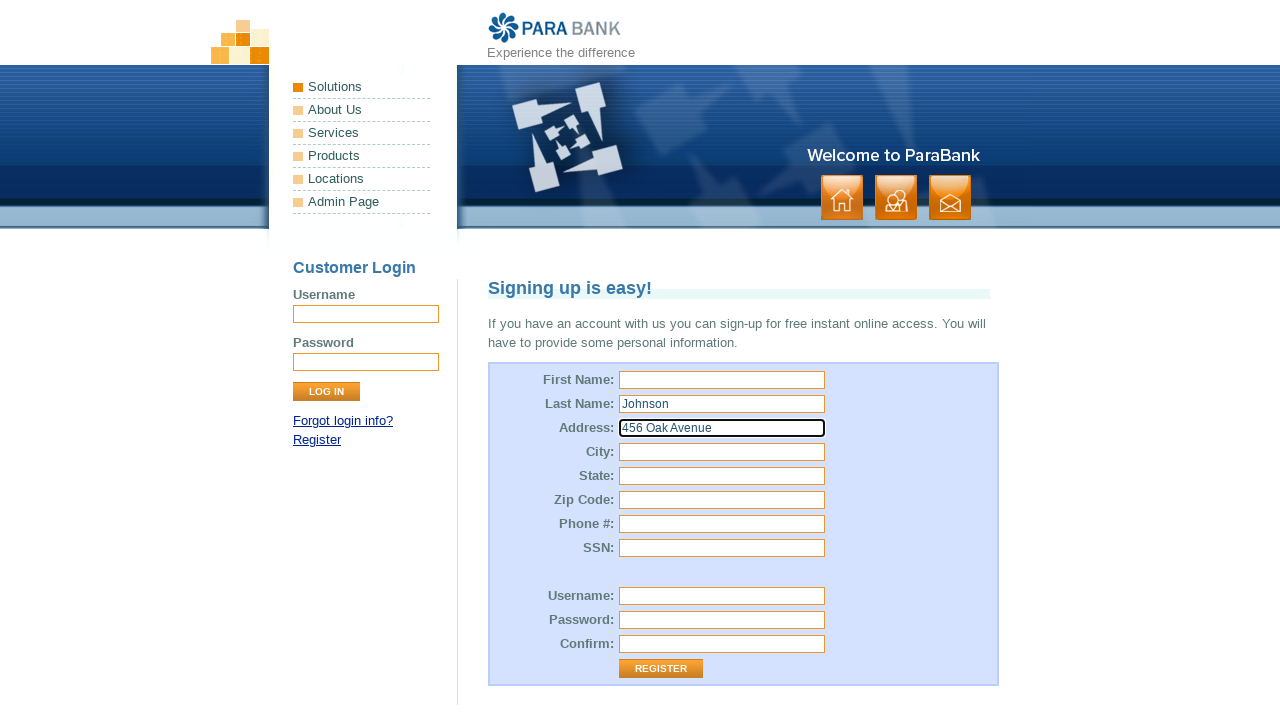

Filled City field with 'Los Angeles' on input[id='customer.address.city']
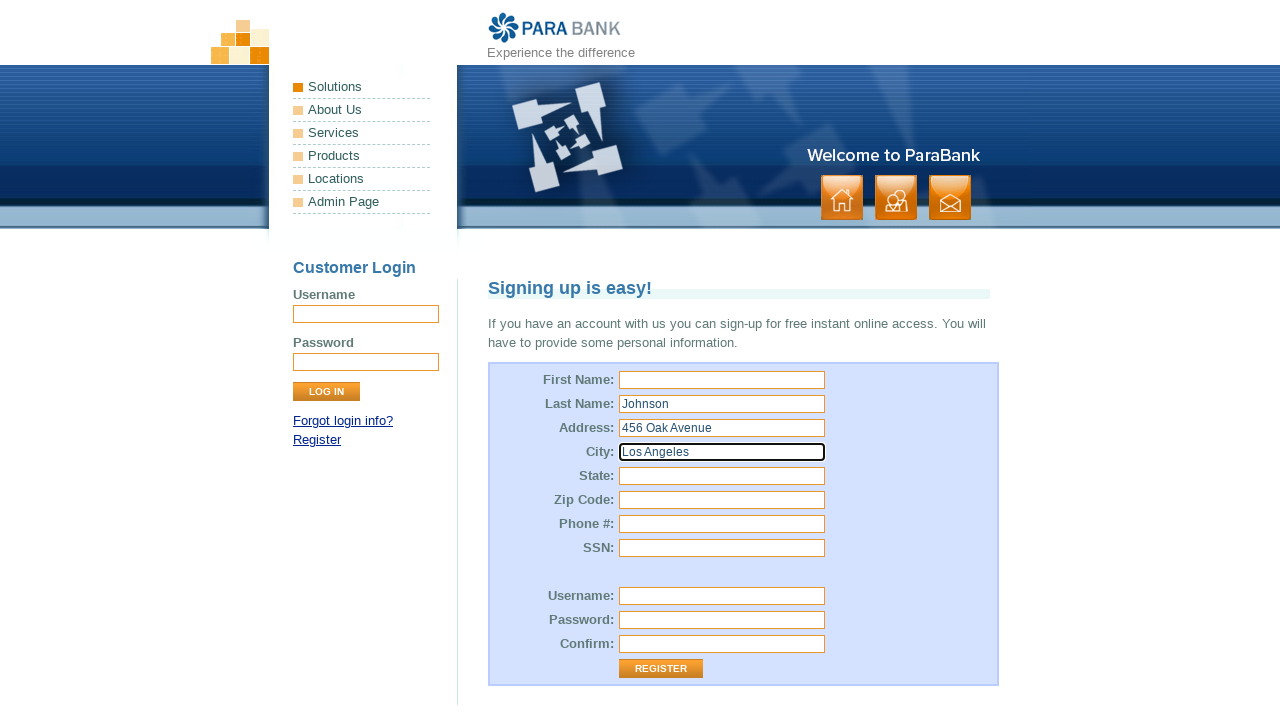

Filled State field with 'CA' on input[id='customer.address.state']
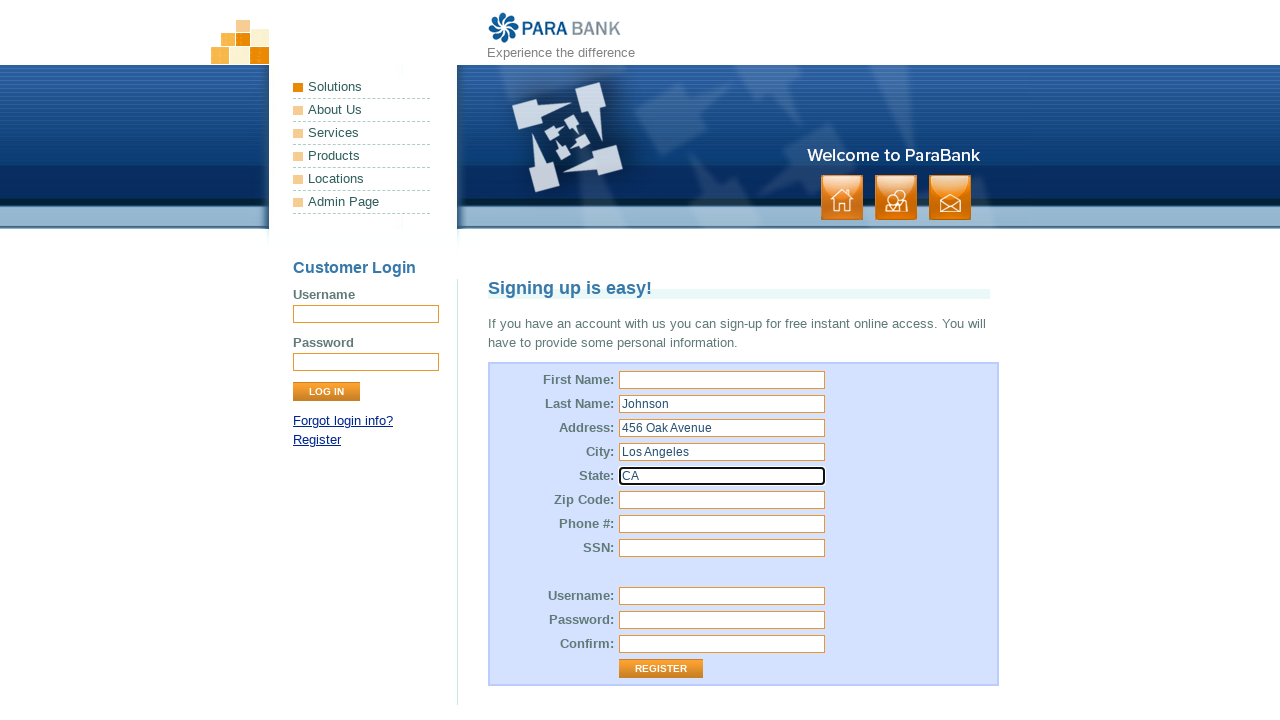

Filled Zip Code field with '90001' on input[id='customer.address.zipCode']
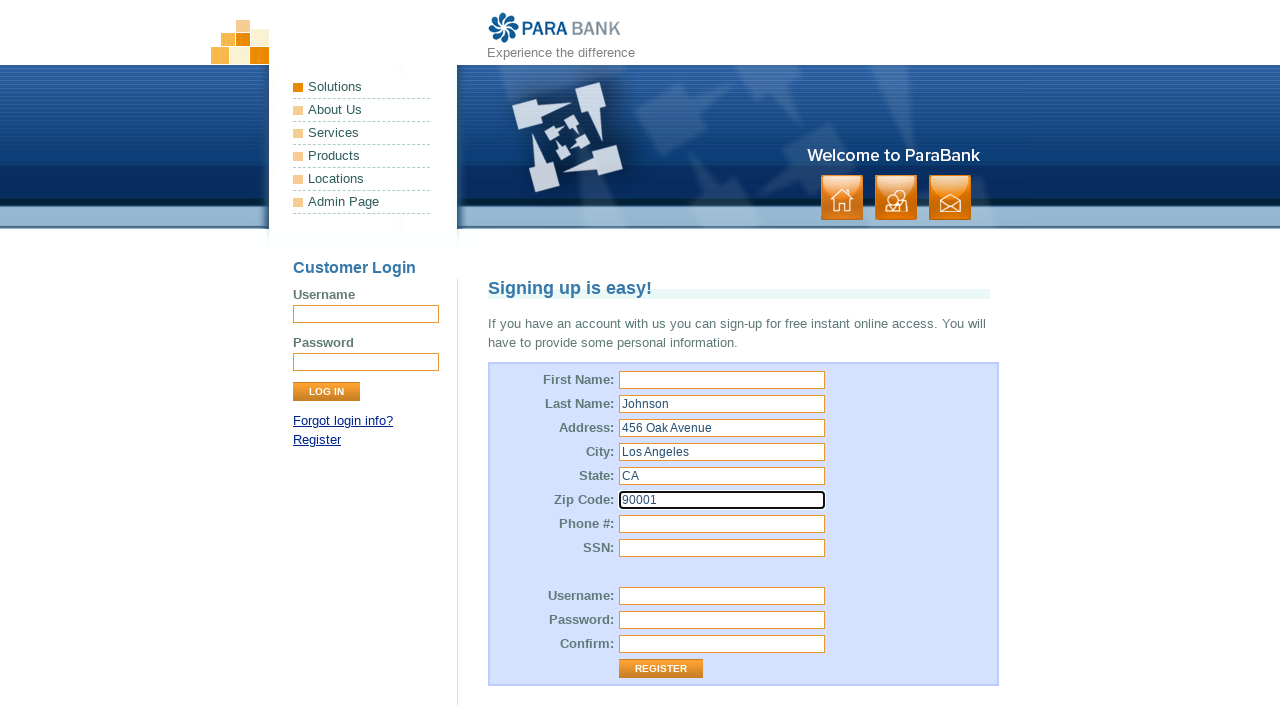

Filled Phone Number field with '5559876543' on input[id='customer.phoneNumber']
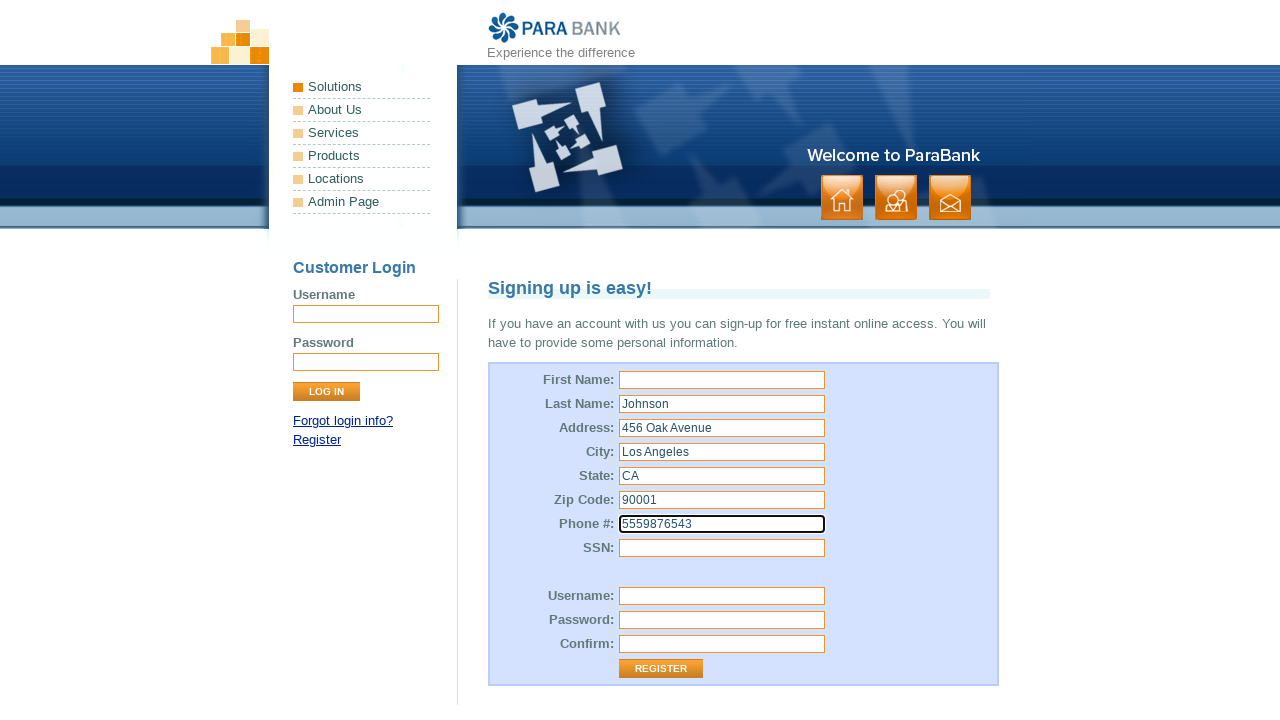

Filled SSN field with '987654321' on input[id='customer.ssn']
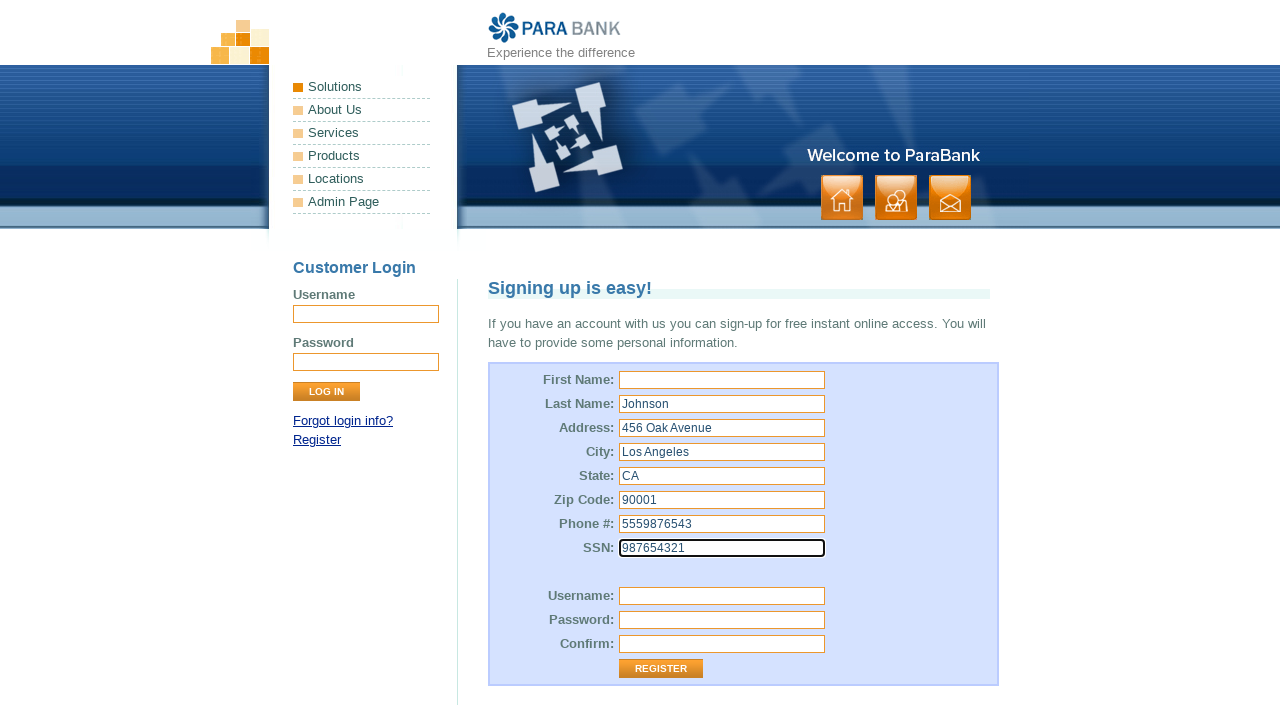

Filled Username field with 'testuser9531' on input[id='customer.username']
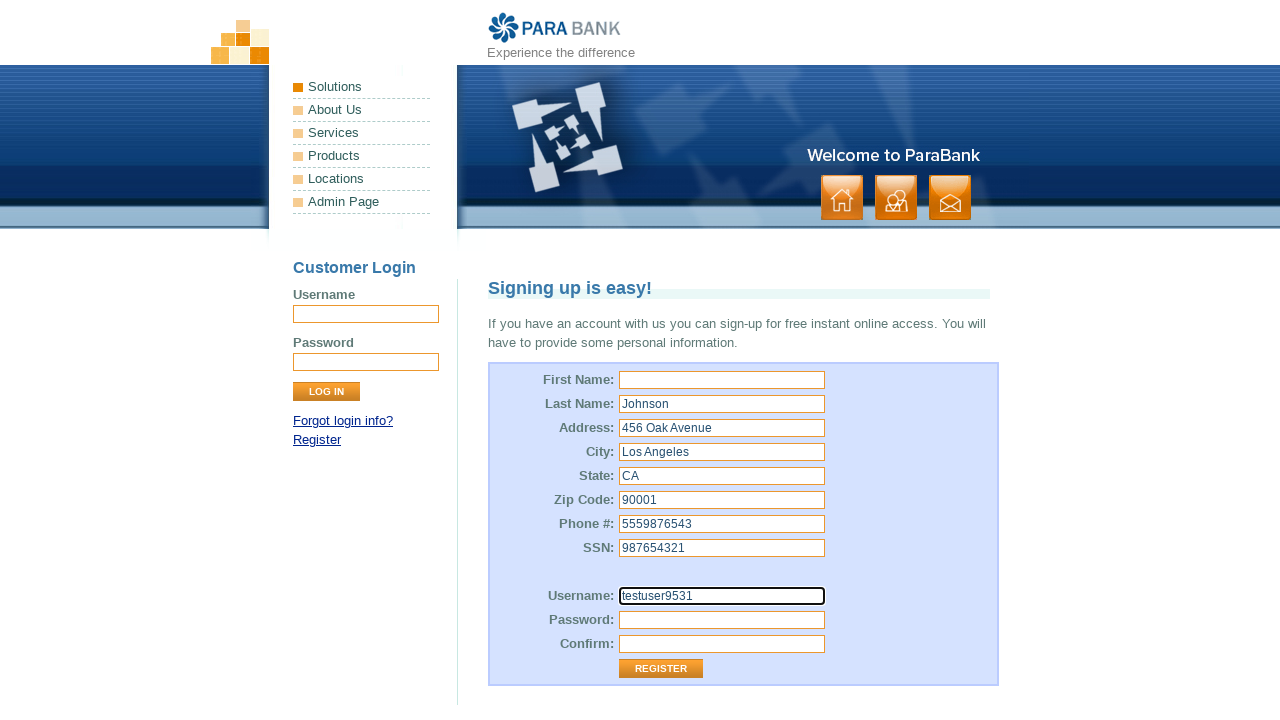

Filled Password field with 'TestPass456' on input[id='customer.password']
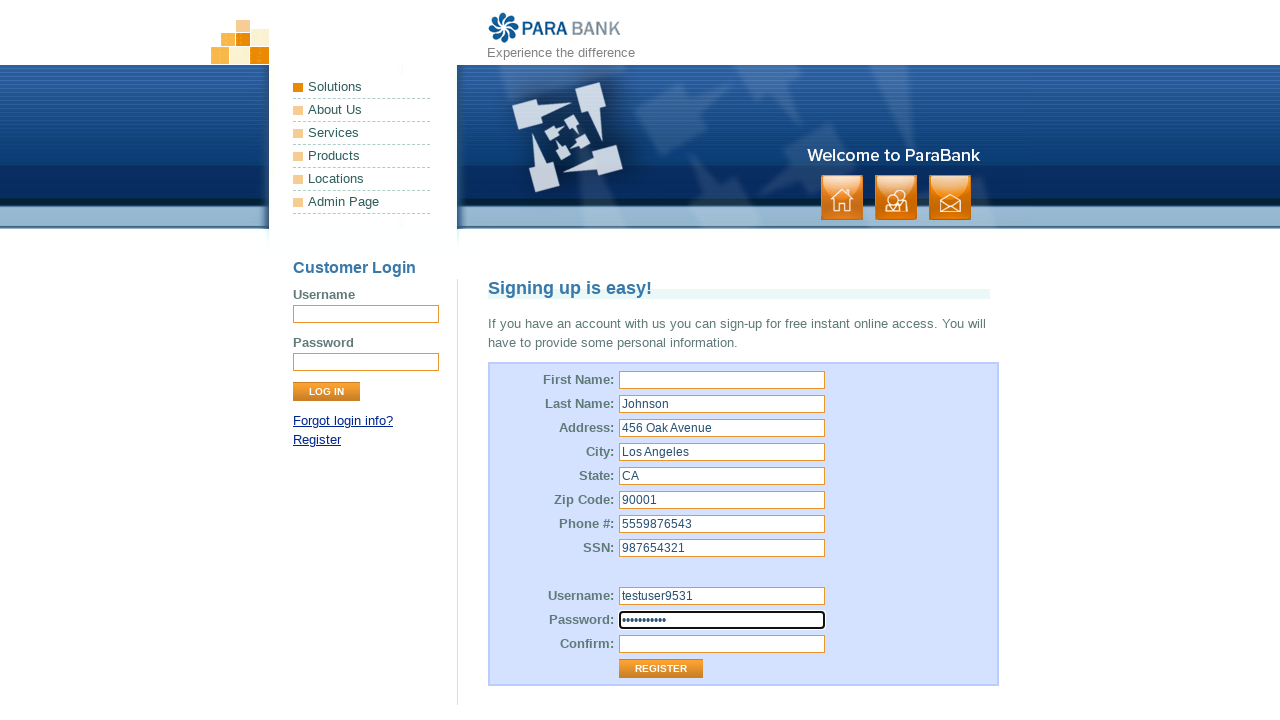

Filled Repeated Password field with 'TestPass456' on input[id='repeatedPassword']
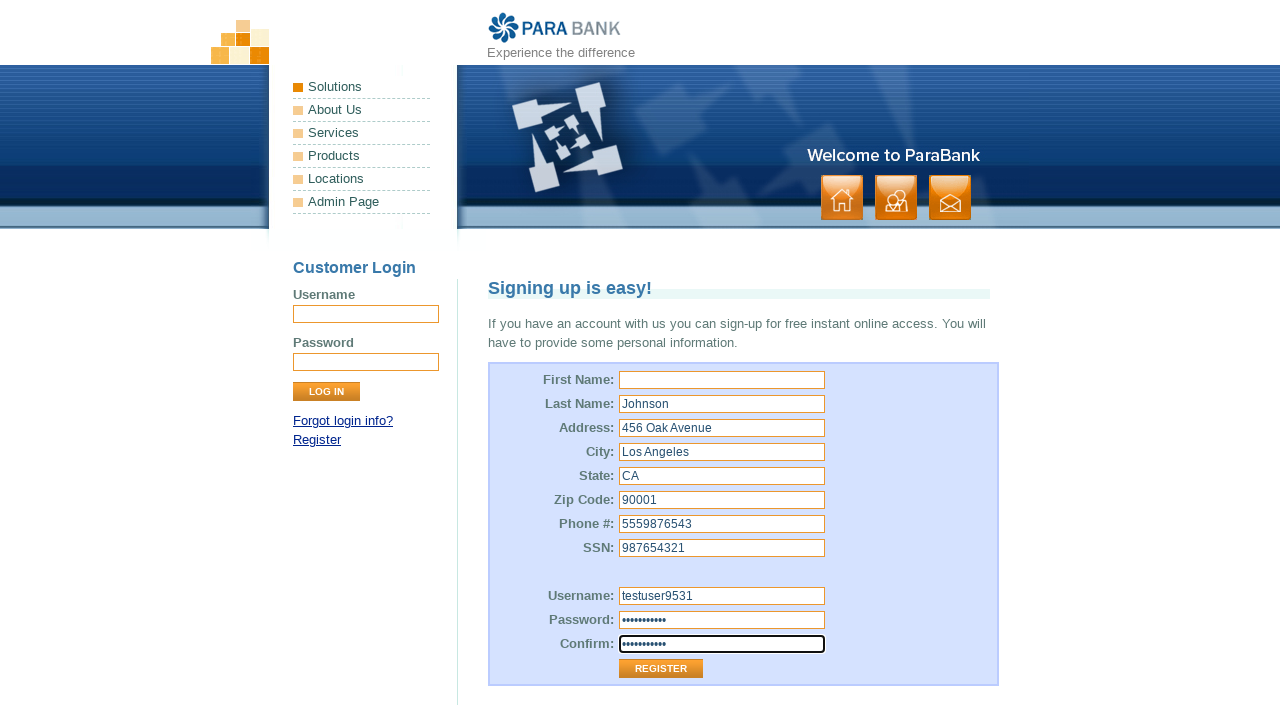

Clicked Register button to submit form without first name at (661, 669) on input[value='Register']
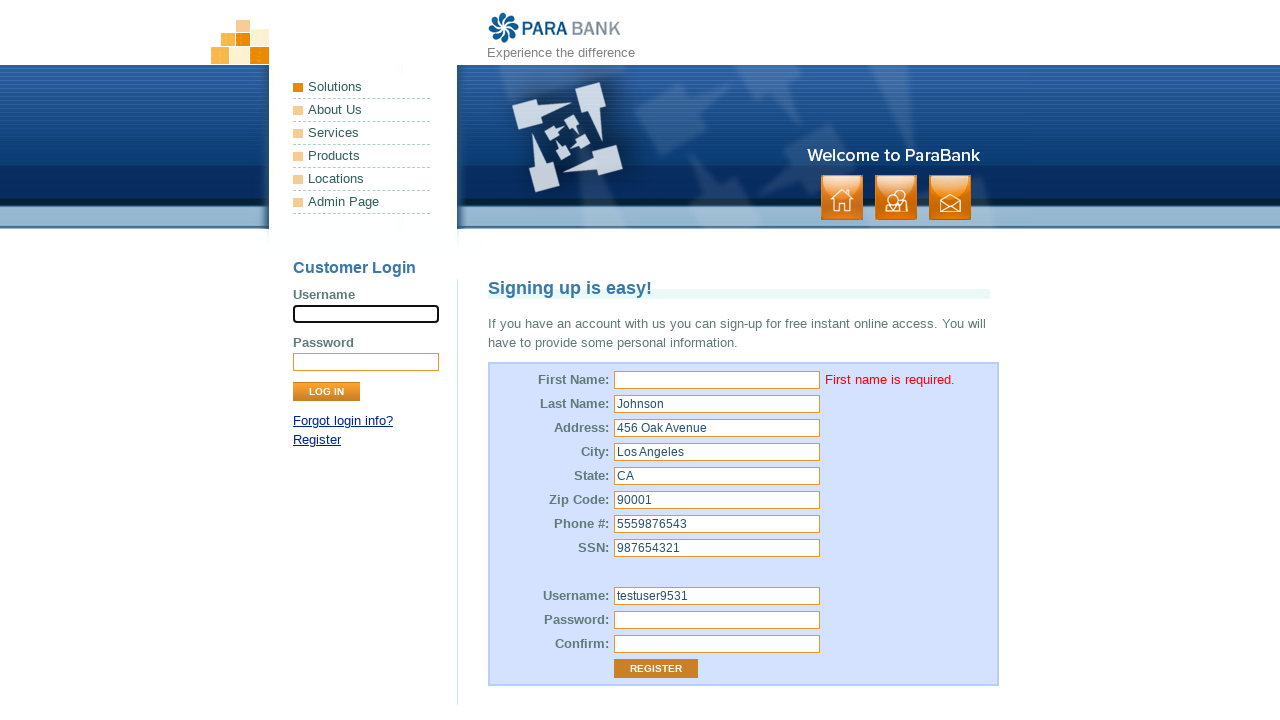

Validation error message appeared for missing first name
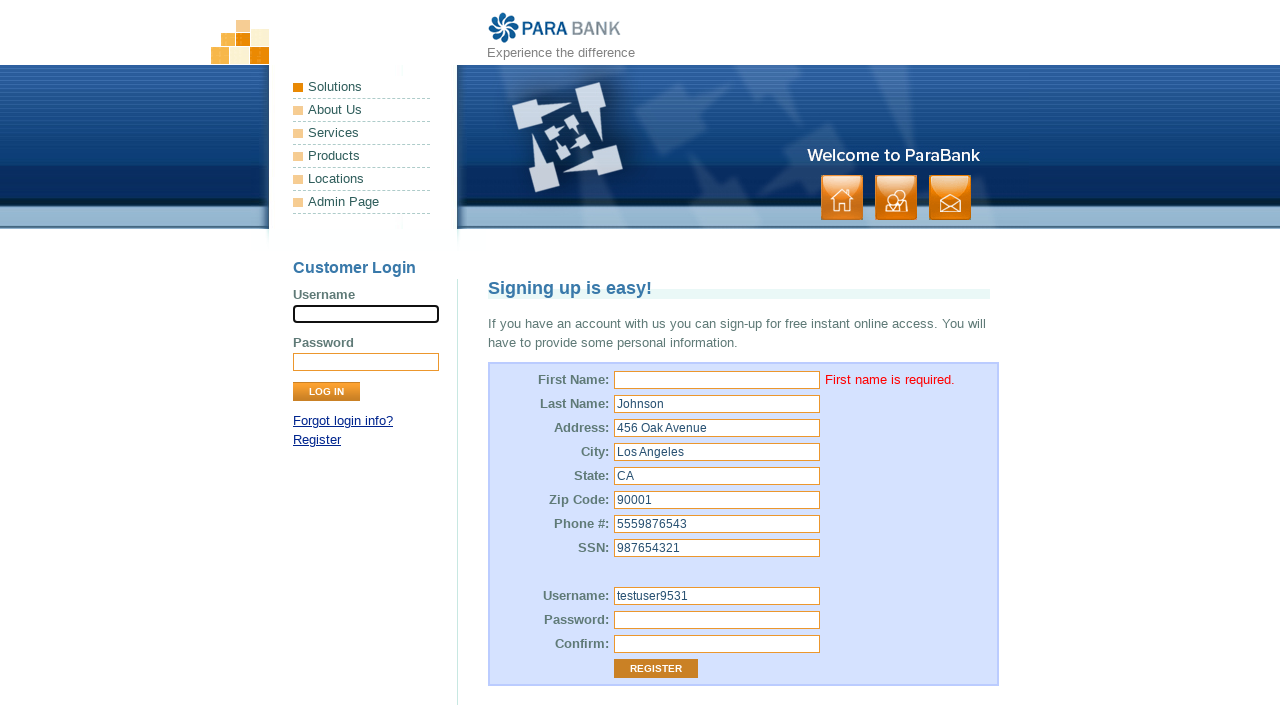

Retrieved error message text: 'First name is required'
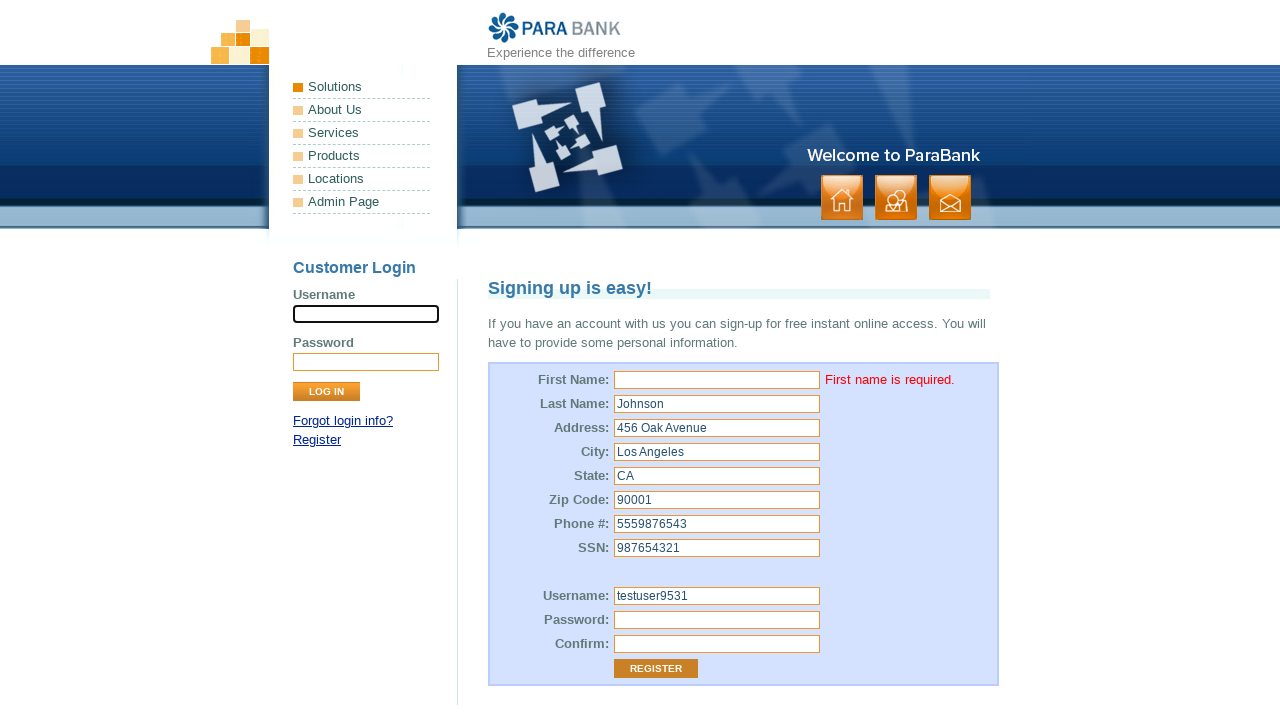

Assertion passed: Error message correctly displays 'First name is required'
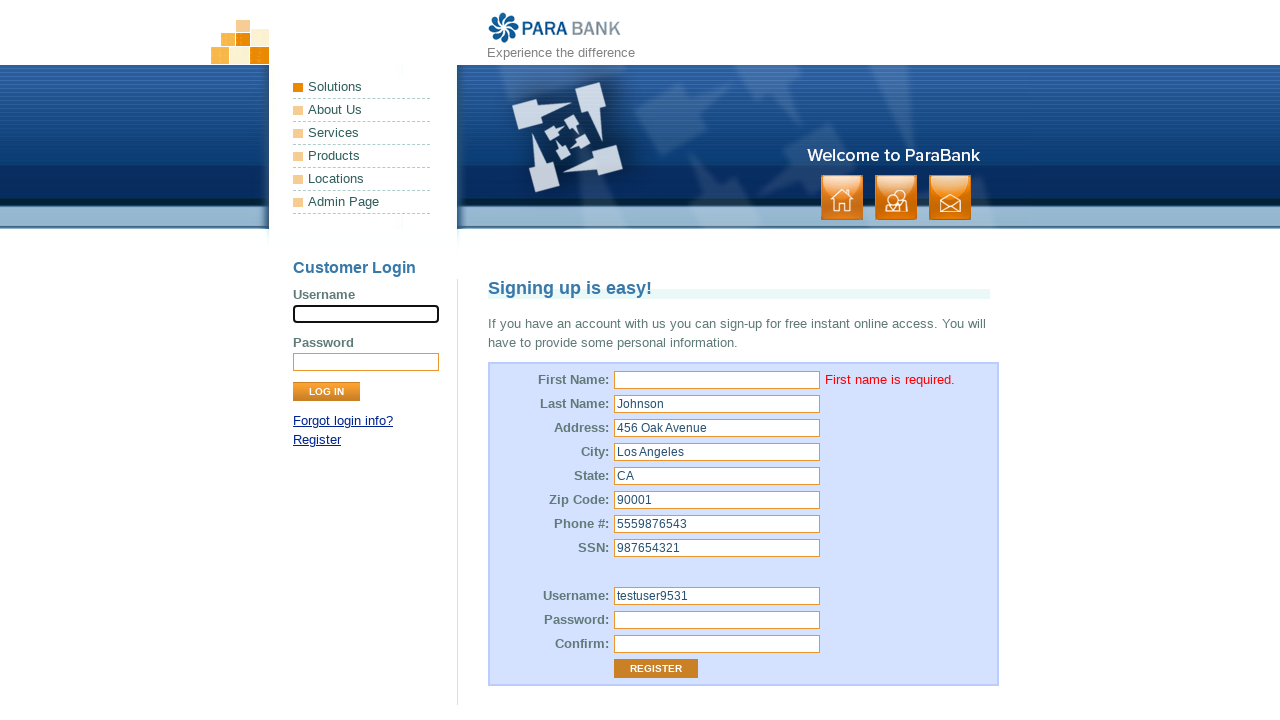

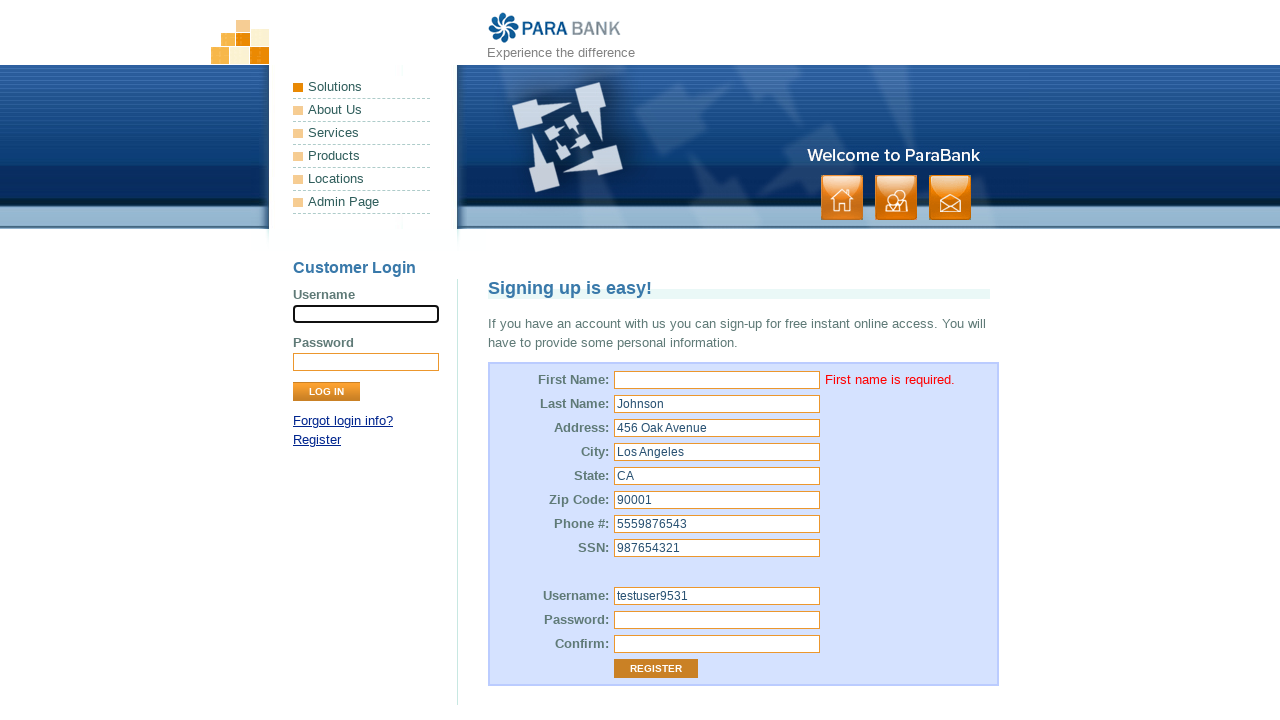